Tests drag and drop functionality by dragging an element horizontally on the jQuery UI draggable demo page

Starting URL: https://jqueryui.com/draggable/

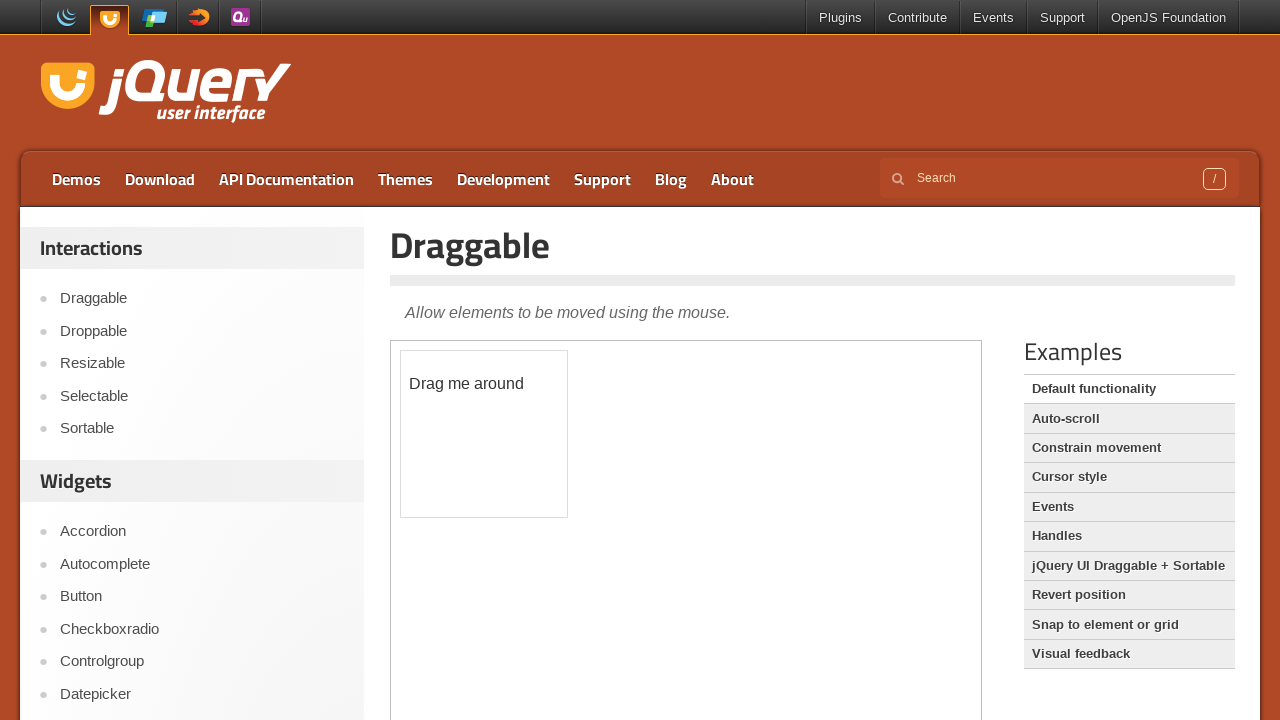

Navigated to jQuery UI draggable demo page
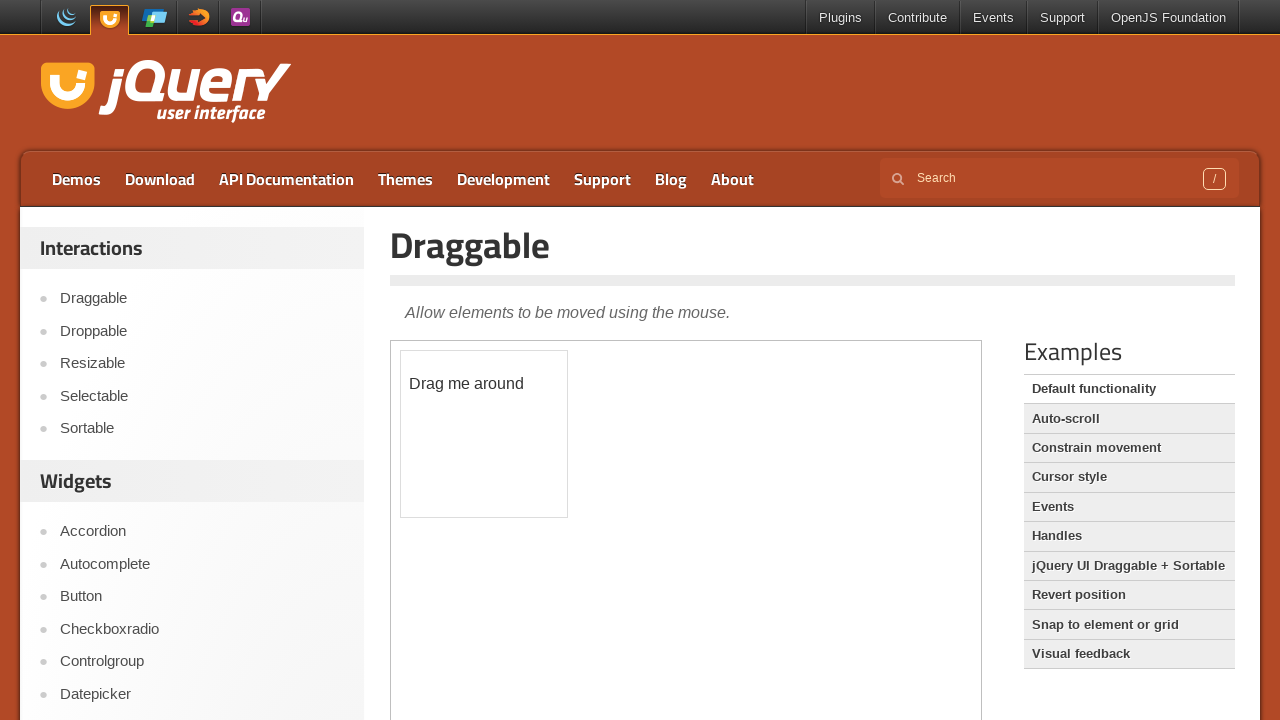

Located iframe containing draggable element
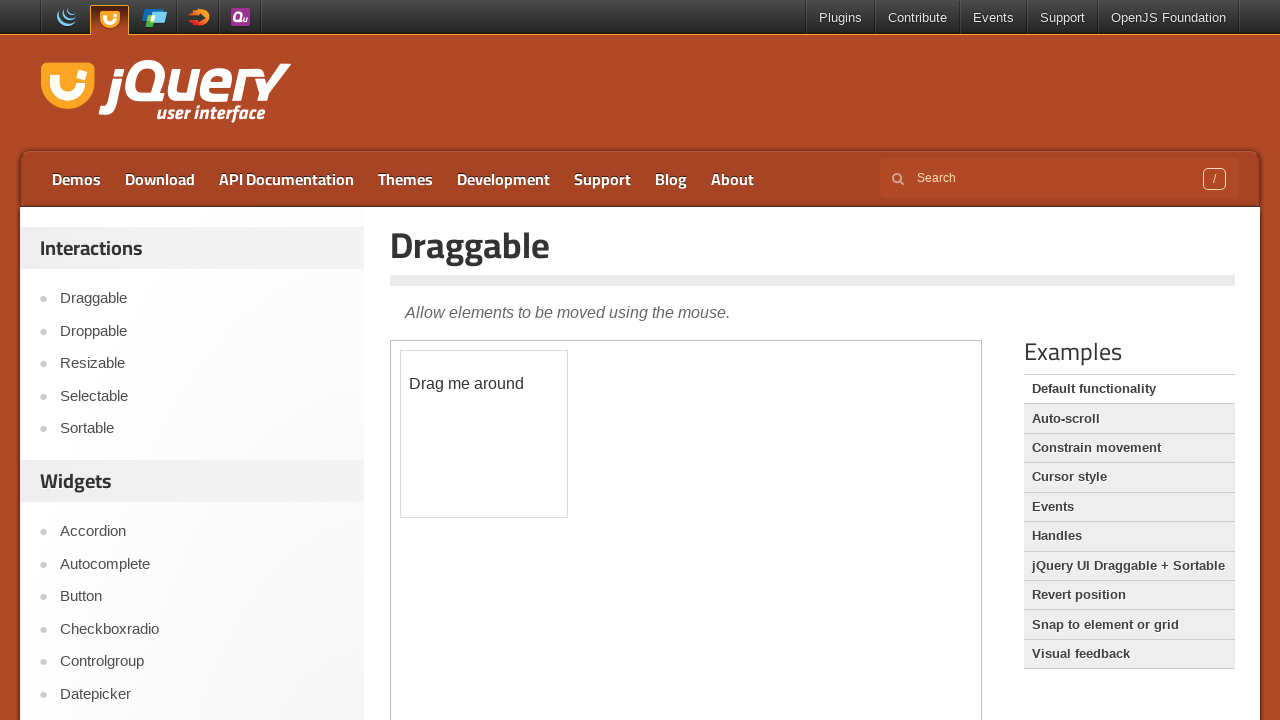

Found draggable element with ID 'draggable'
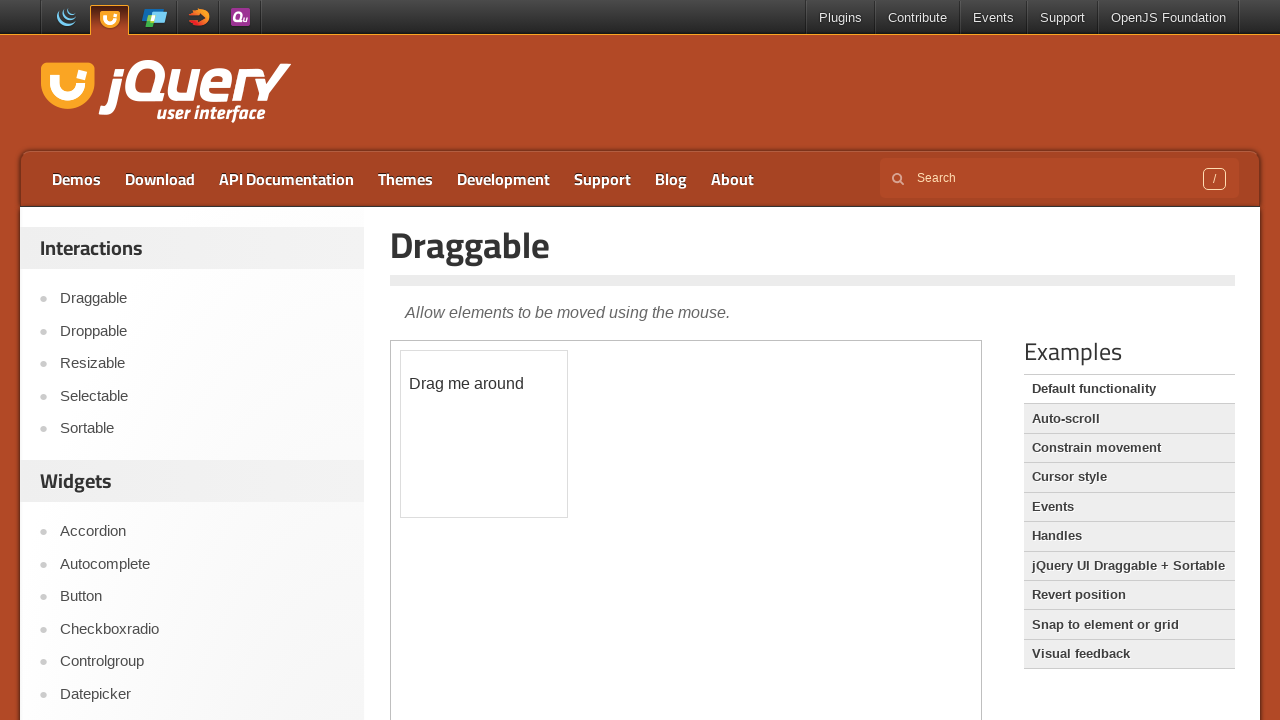

Retrieved bounding box coordinates of draggable element
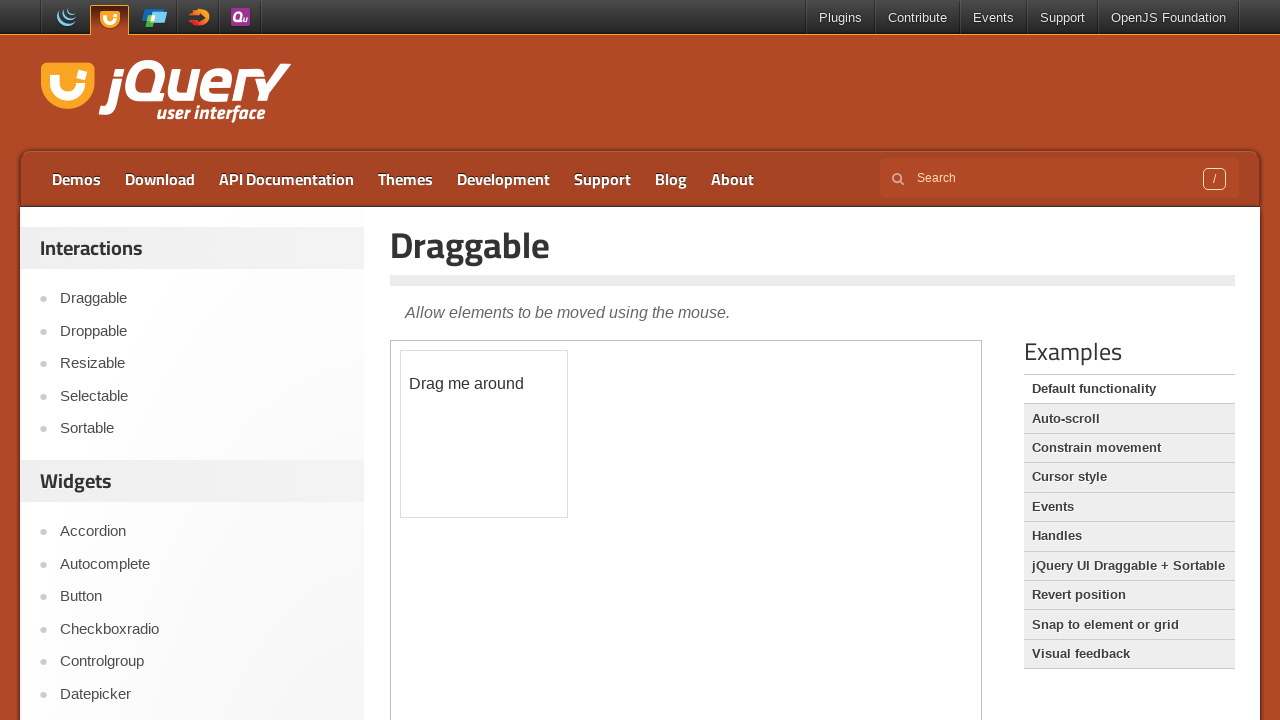

Moved mouse to center of draggable element at (484, 434)
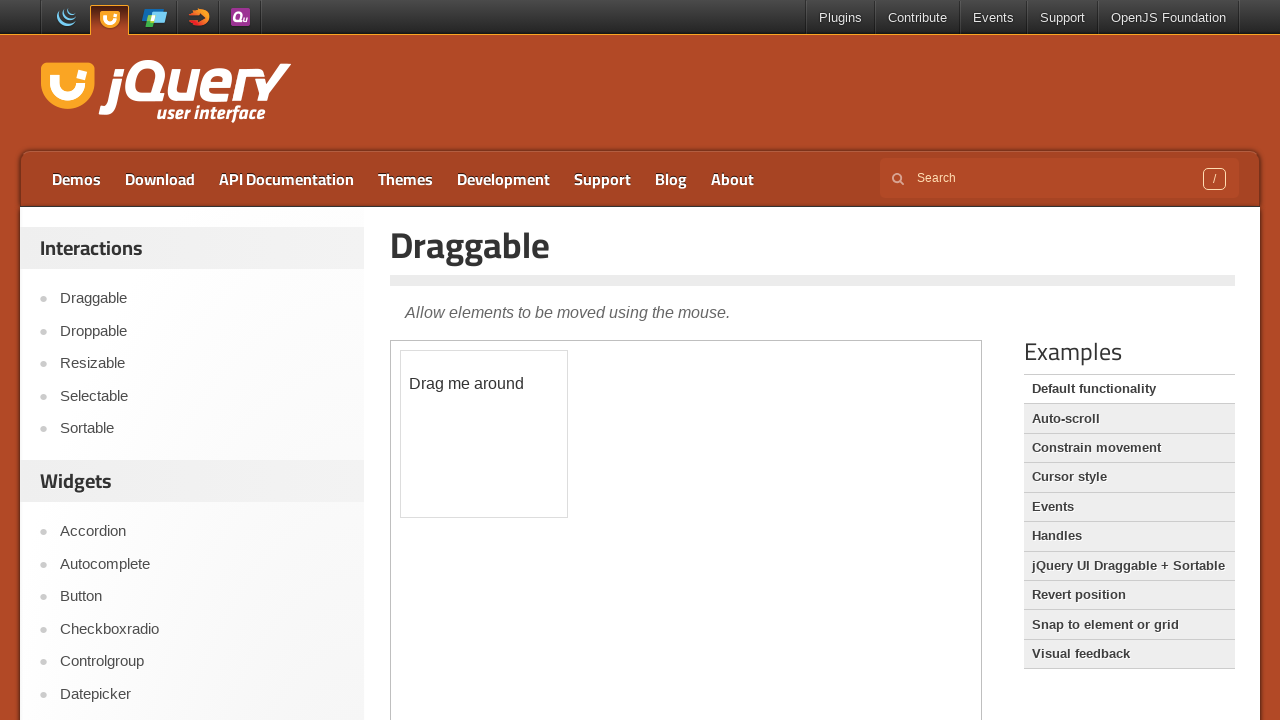

Pressed mouse button down to initiate drag at (484, 434)
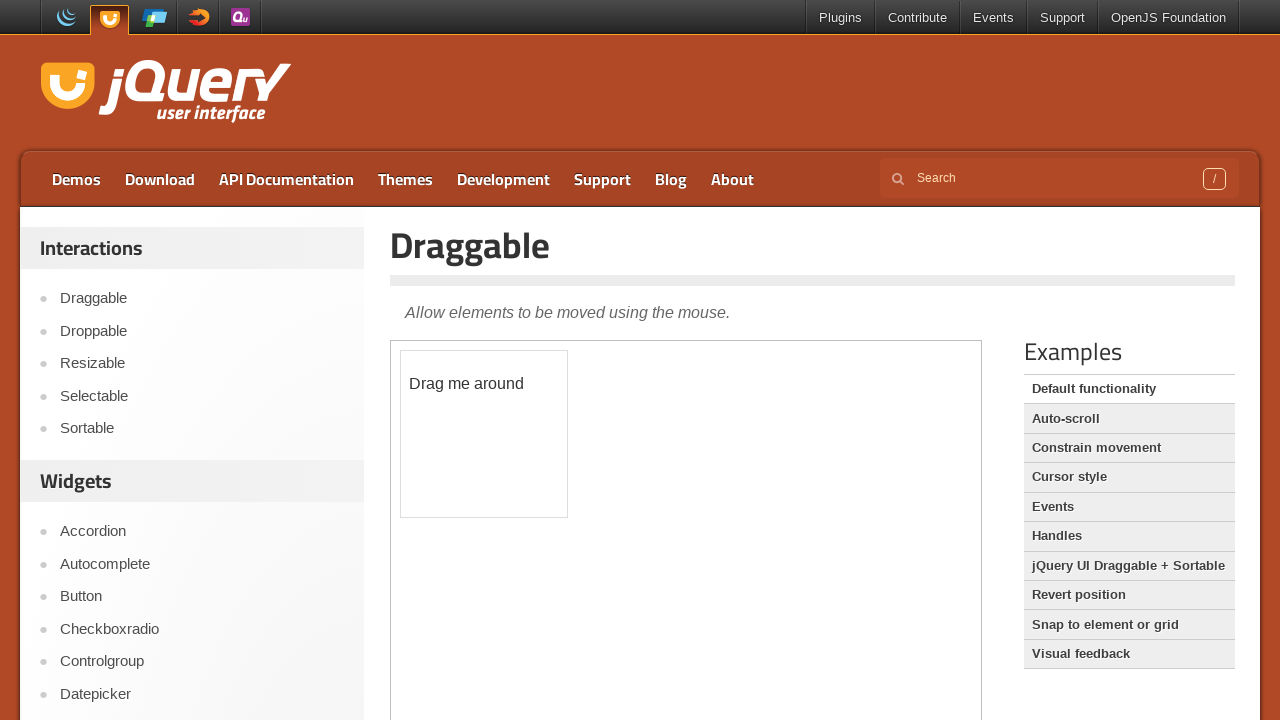

Dragged element 100 pixels to the right at (584, 434)
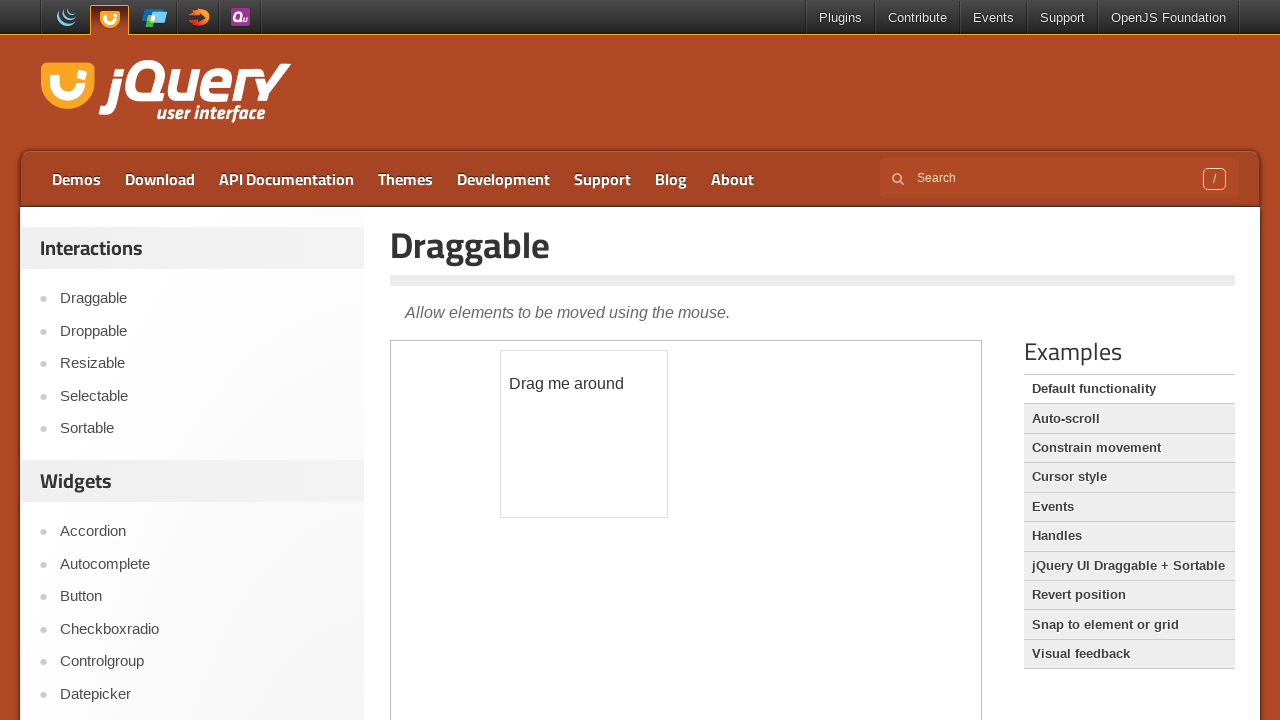

Released mouse button to complete drag operation at (584, 434)
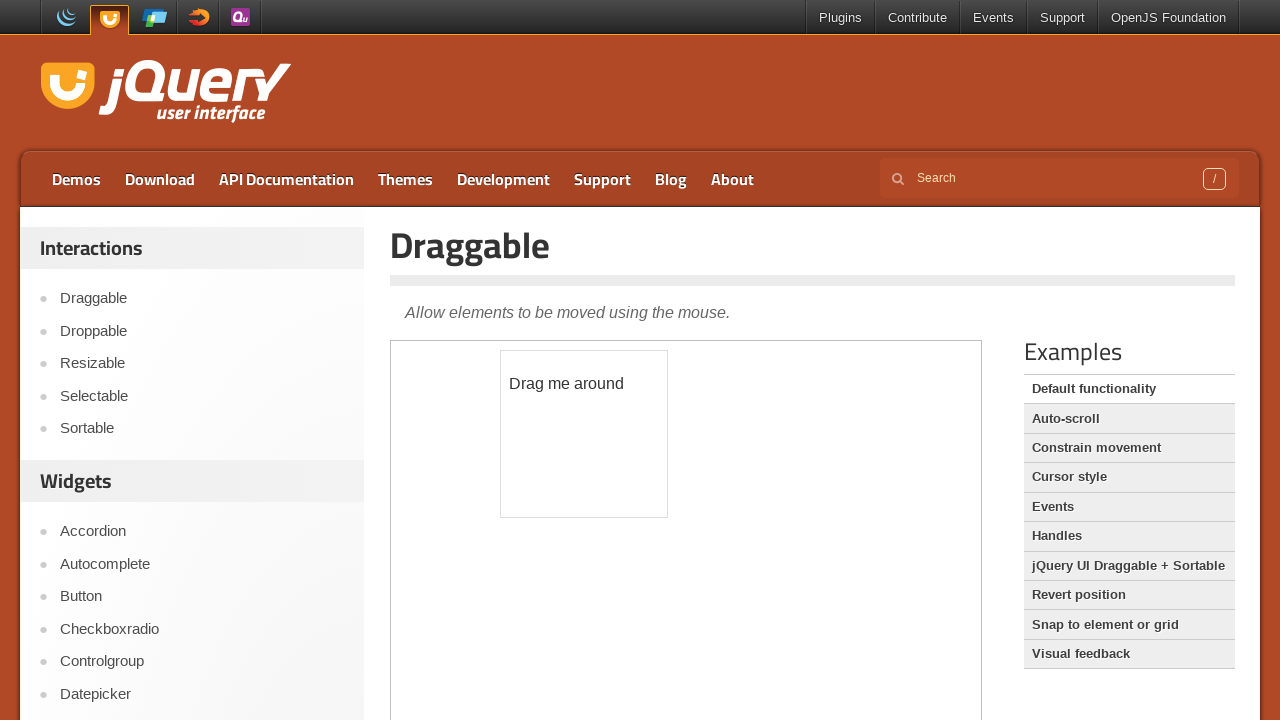

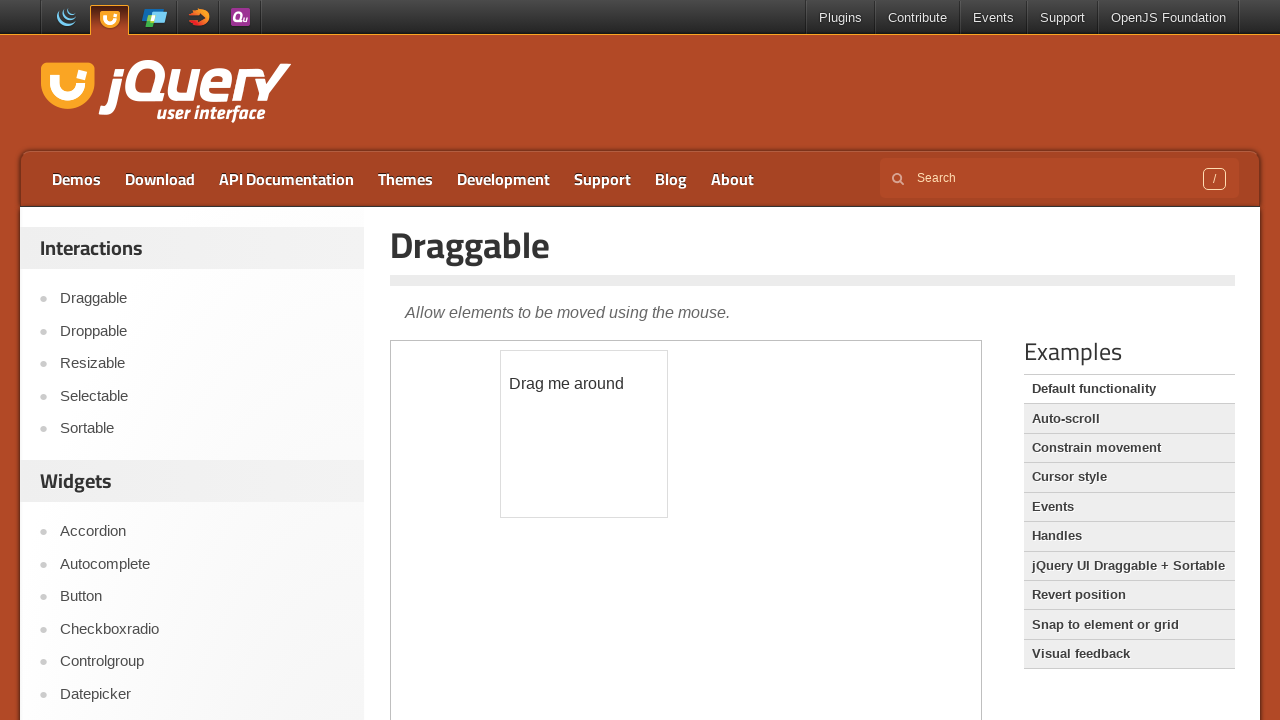